Tests hover functionality by moving mouse over an image element and verifying that hidden user information appears

Starting URL: https://the-internet.herokuapp.com/hovers

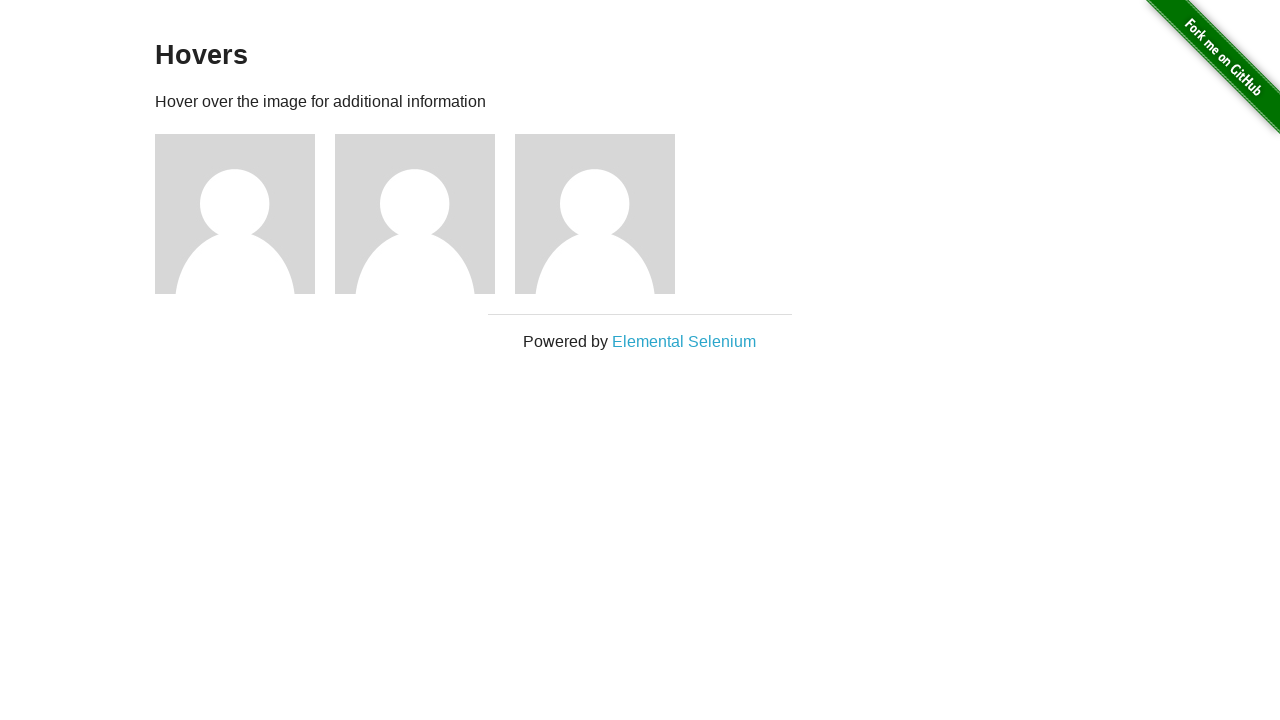

Hovered over the first figure element at (245, 214) on .figure
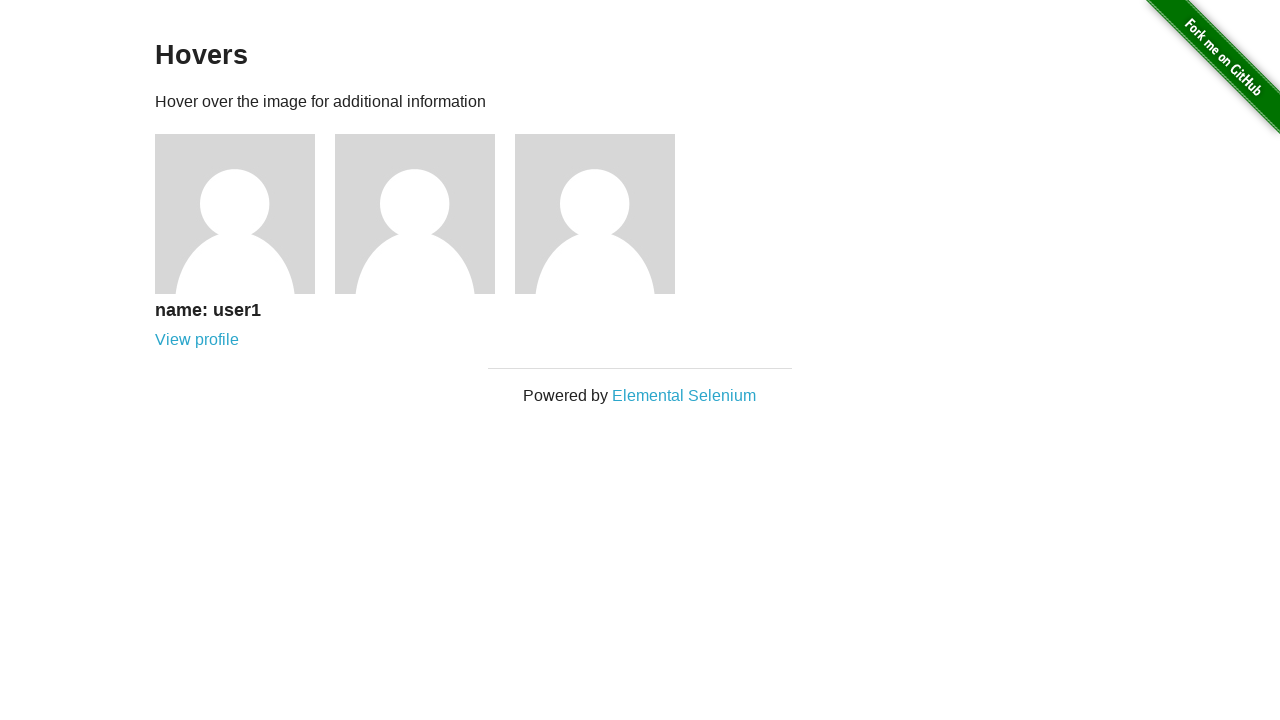

Verified that hidden user information 'name: user1' appeared after hovering
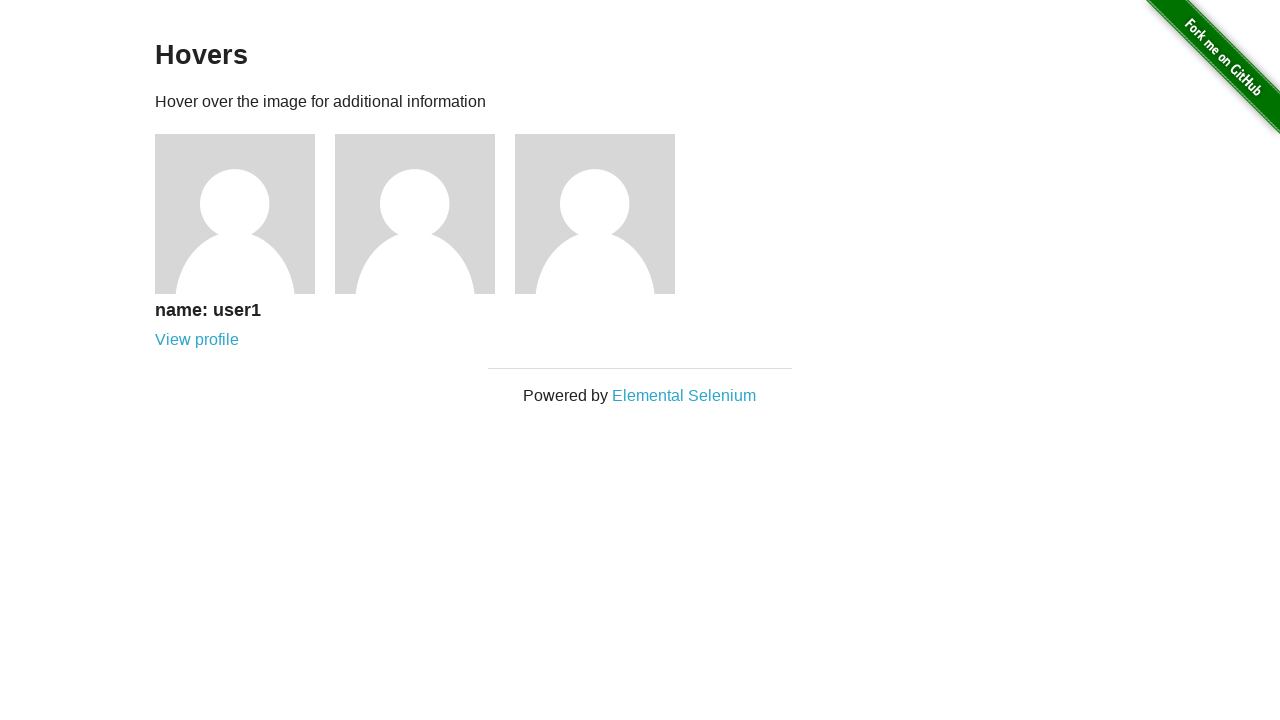

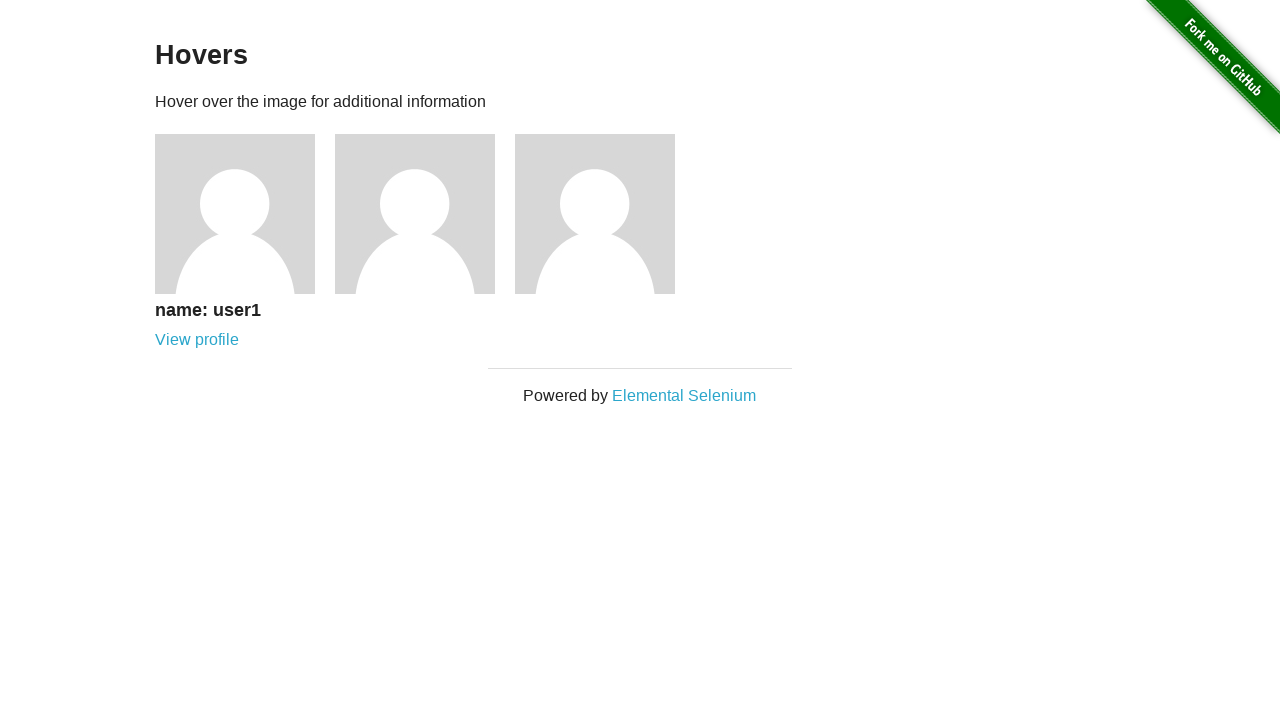